Tests the add/remove elements functionality by clicking the Add Element button to create a Delete button, verifying it appears, clicking Delete, and verifying the button is removed from the DOM.

Starting URL: https://practice.cydeo.com/add_remove_elements/

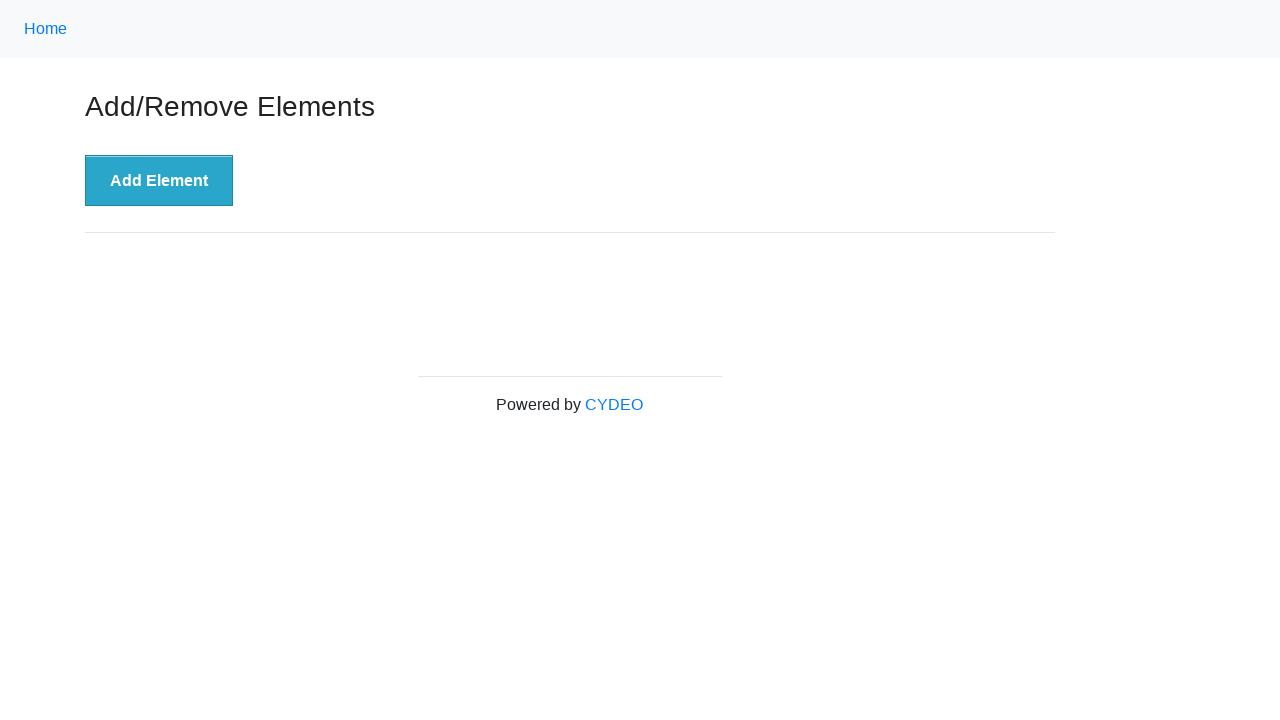

Clicked the 'Add Element' button at (159, 181) on xpath=//button[.='Add Element']
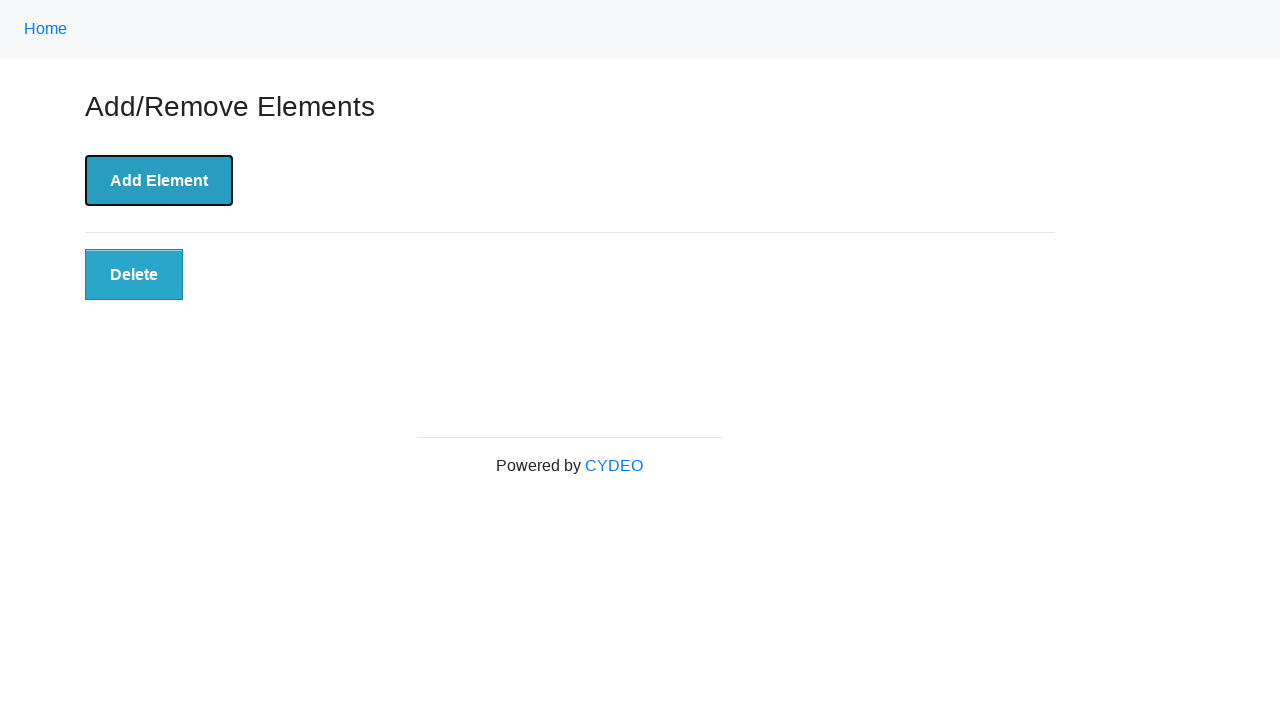

Located the Delete button element
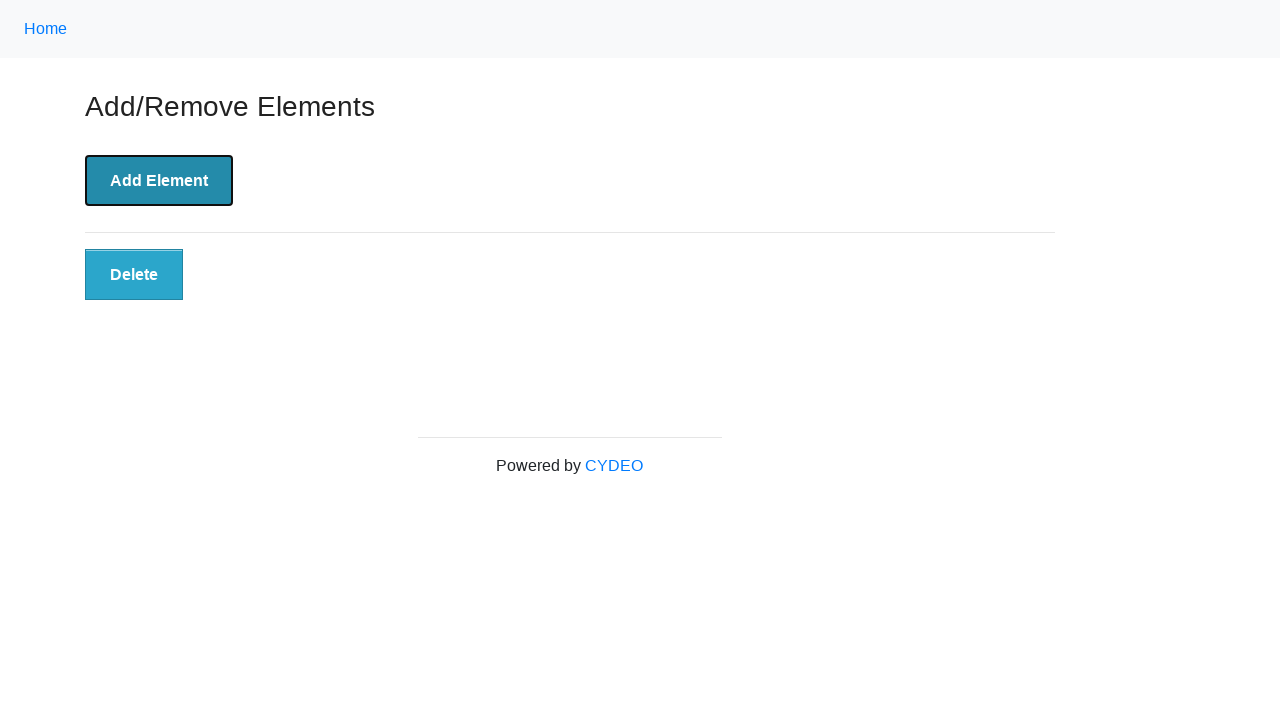

Verified Delete button is visible in the DOM
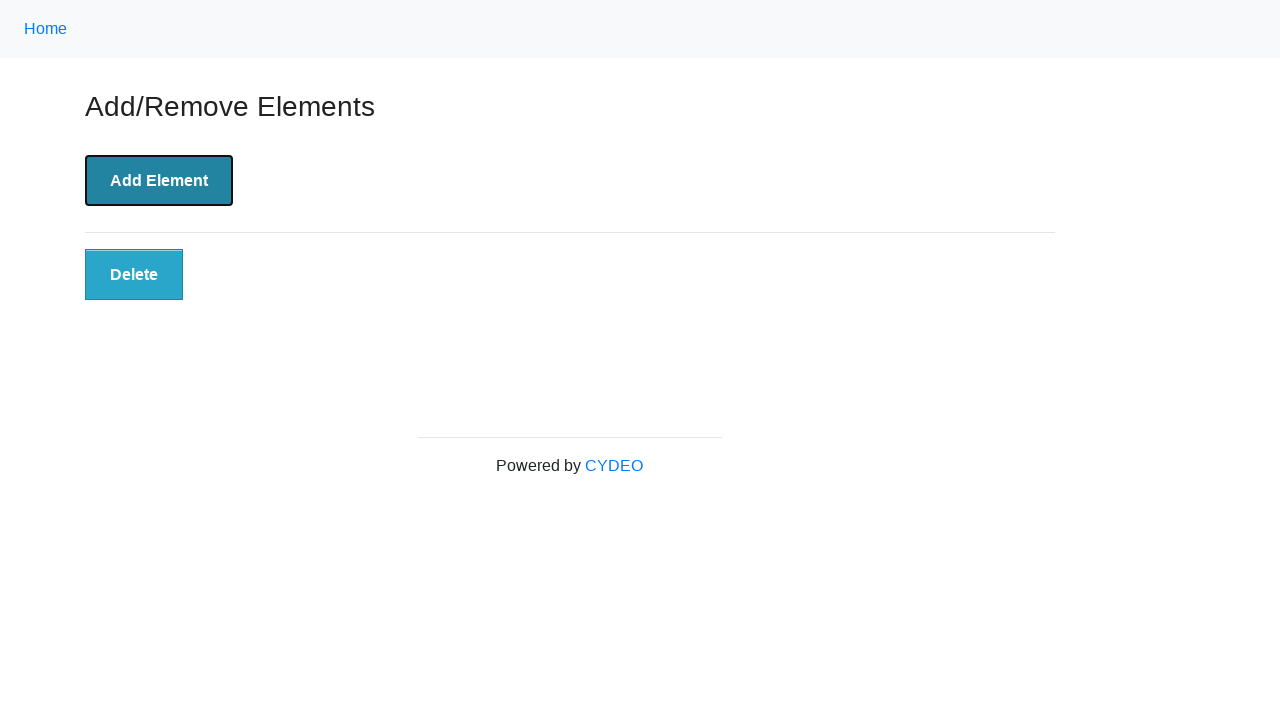

Clicked the Delete button at (134, 275) on xpath=//button[@class='added-manually']
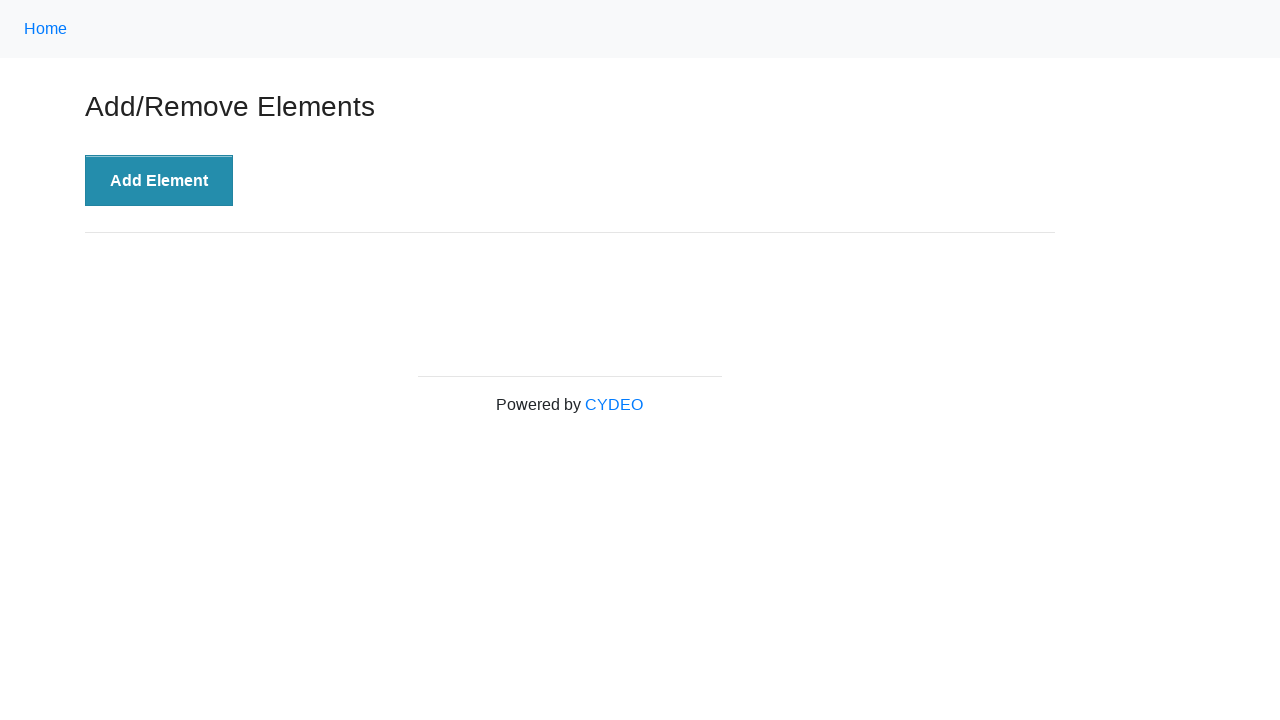

Waited for Delete button to be detached from DOM
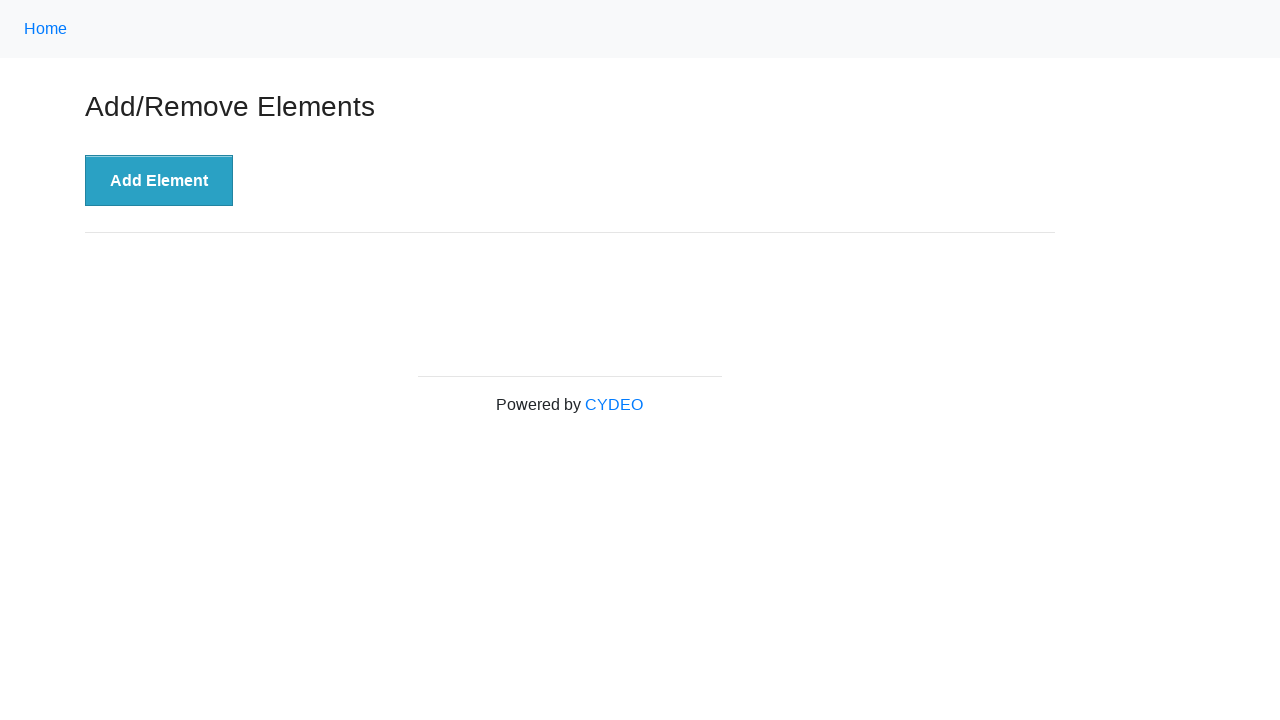

Verified no Delete buttons remain in the DOM
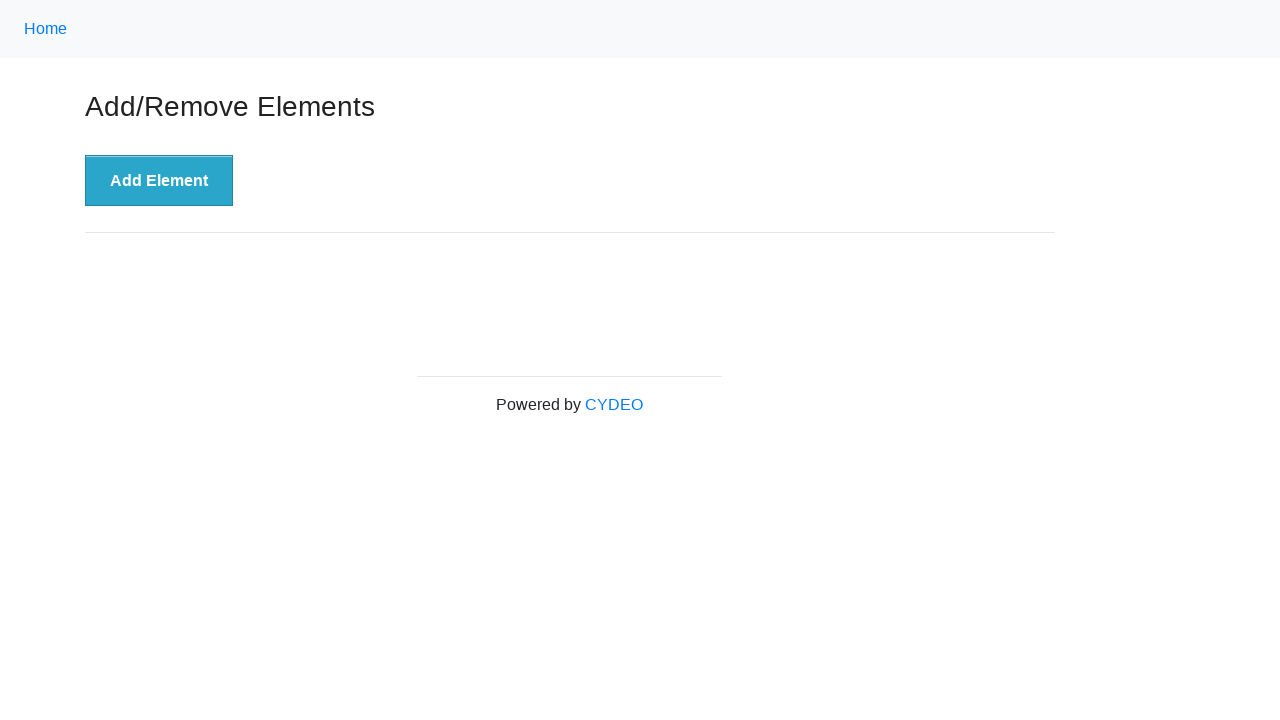

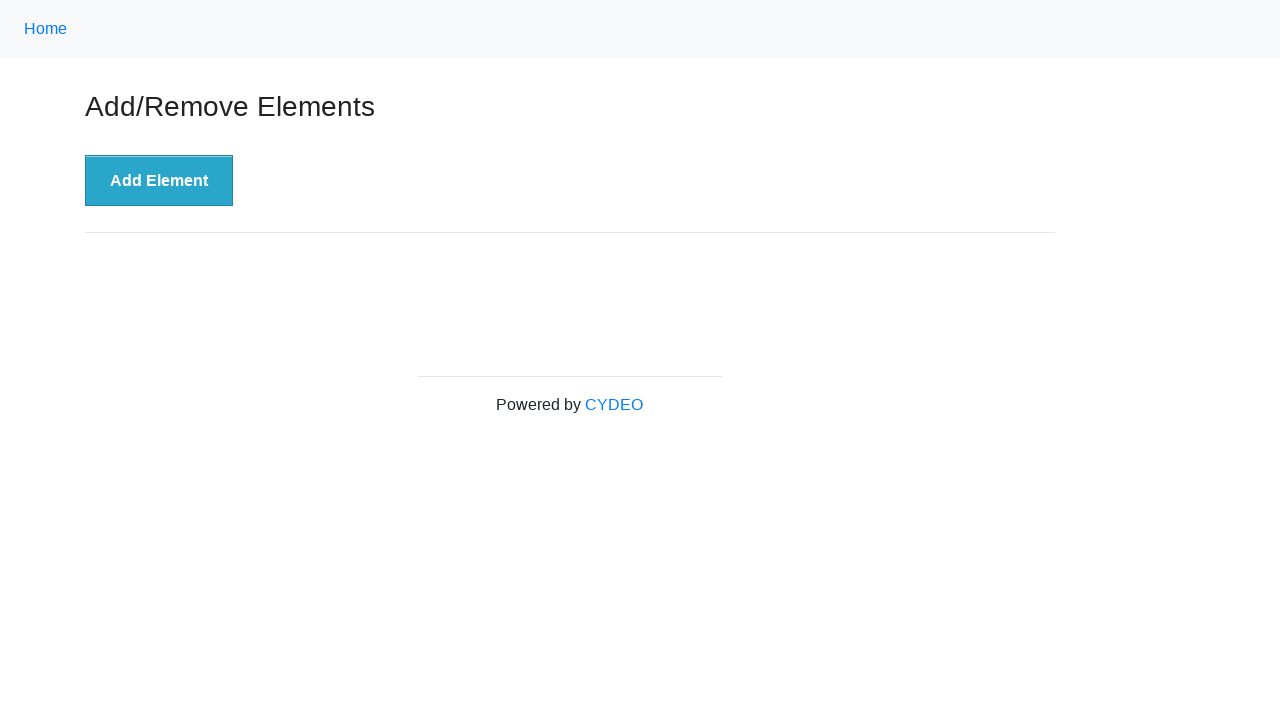